Tests the search functionality on python.org by searching for "pycon" and verifying results are returned

Starting URL: https://www.python.org/

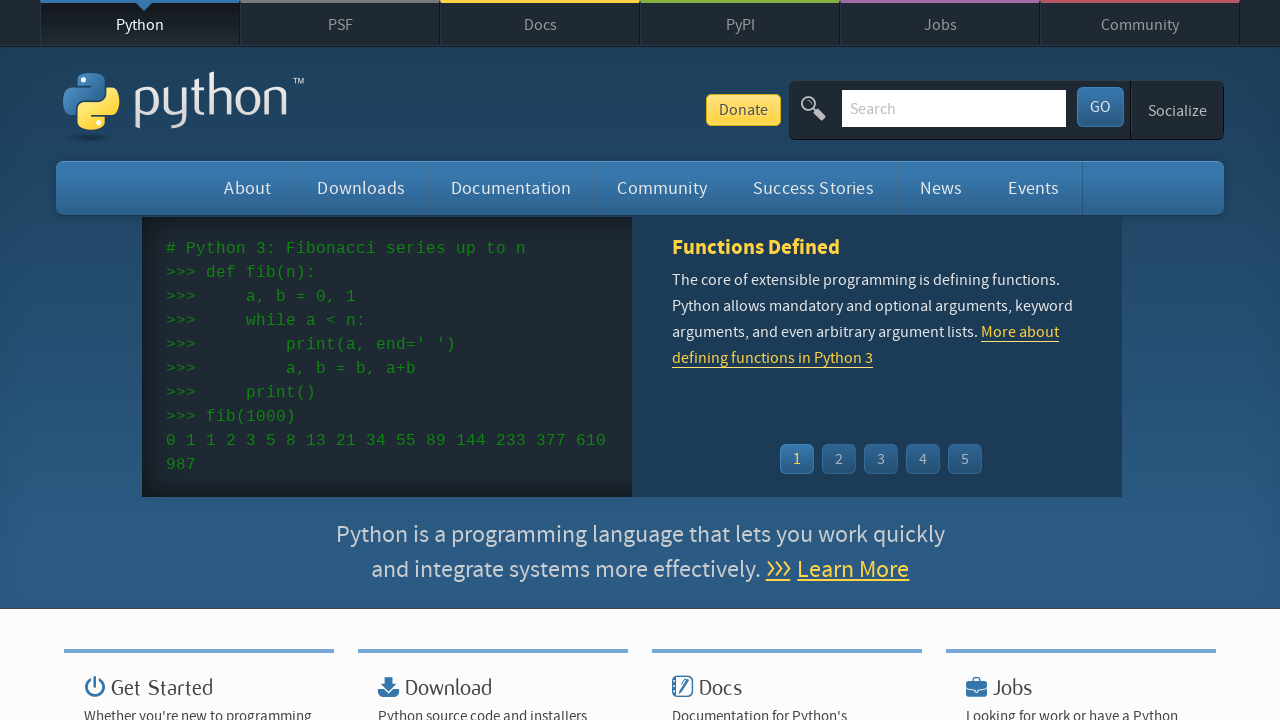

Located search input field
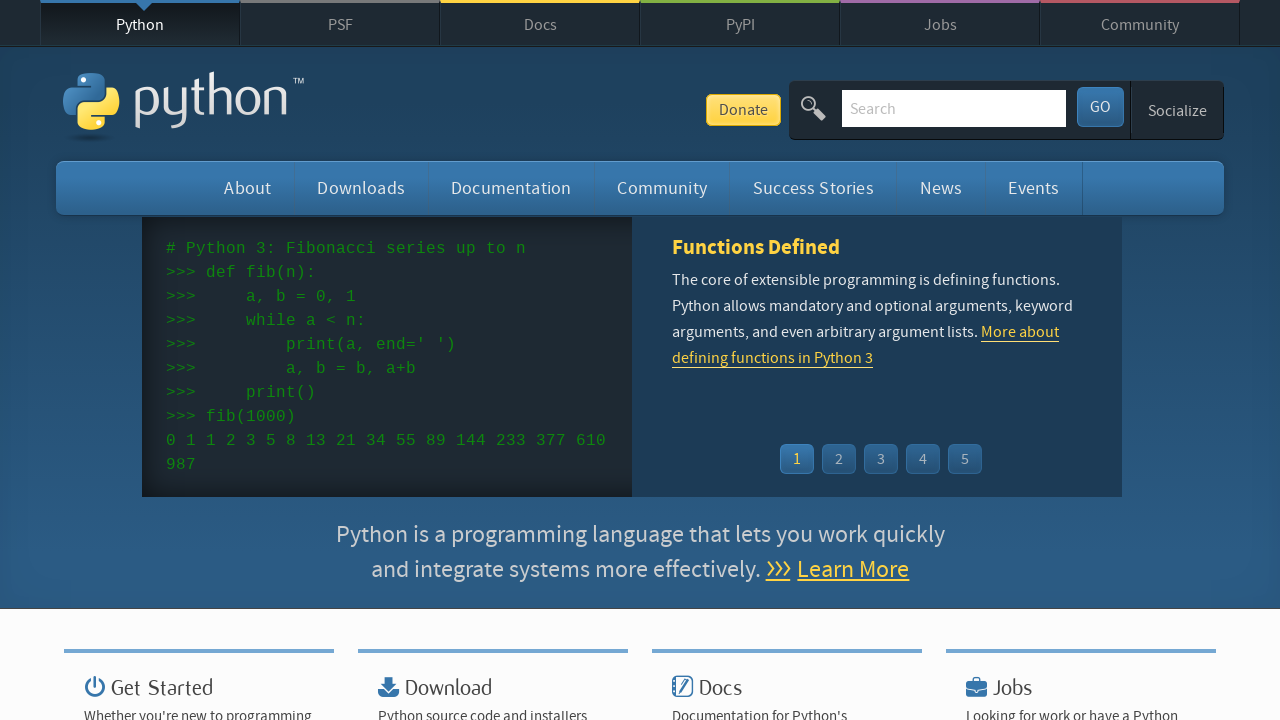

Cleared search input field on input[name='q']
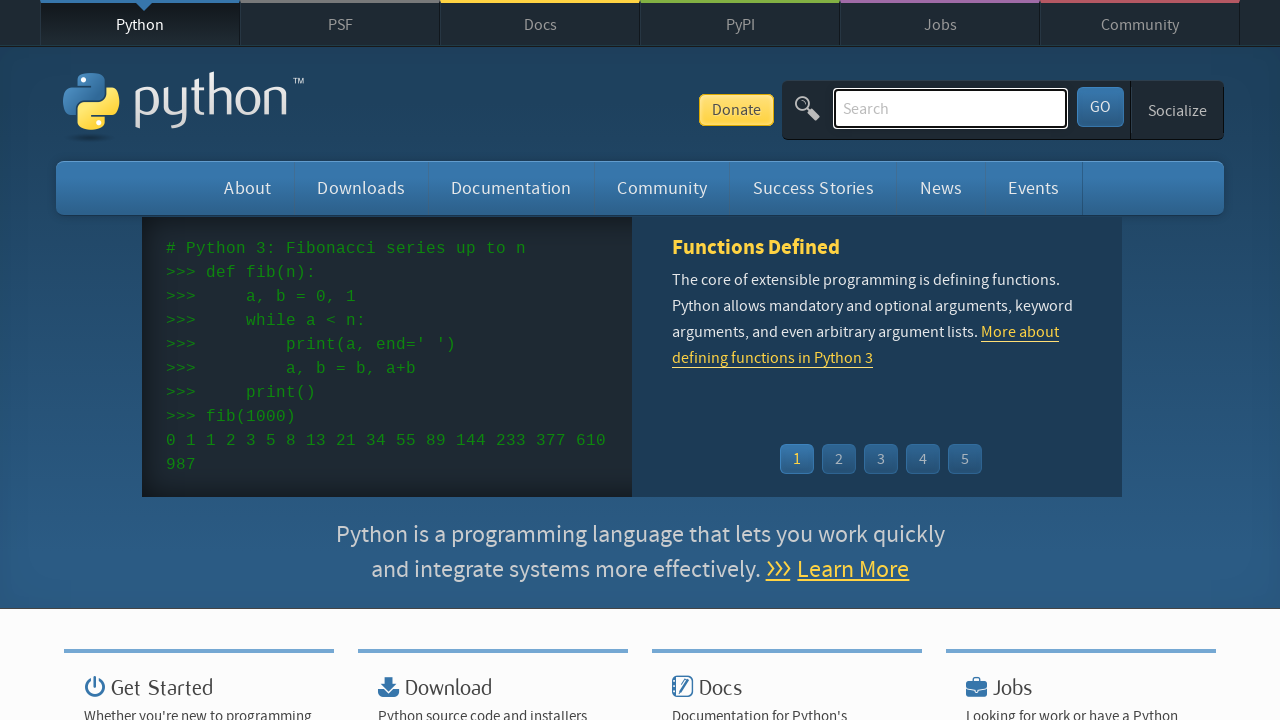

Filled search field with 'pycon' on input[name='q']
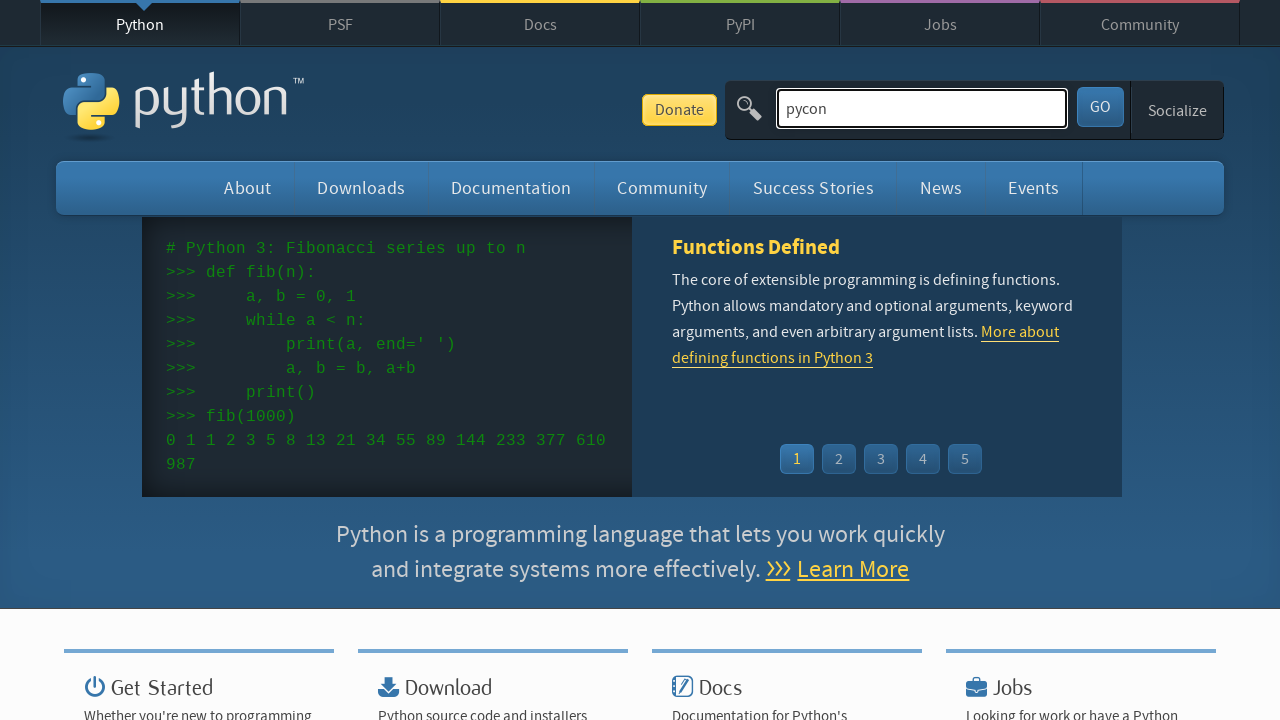

Pressed Enter to submit search on input[name='q']
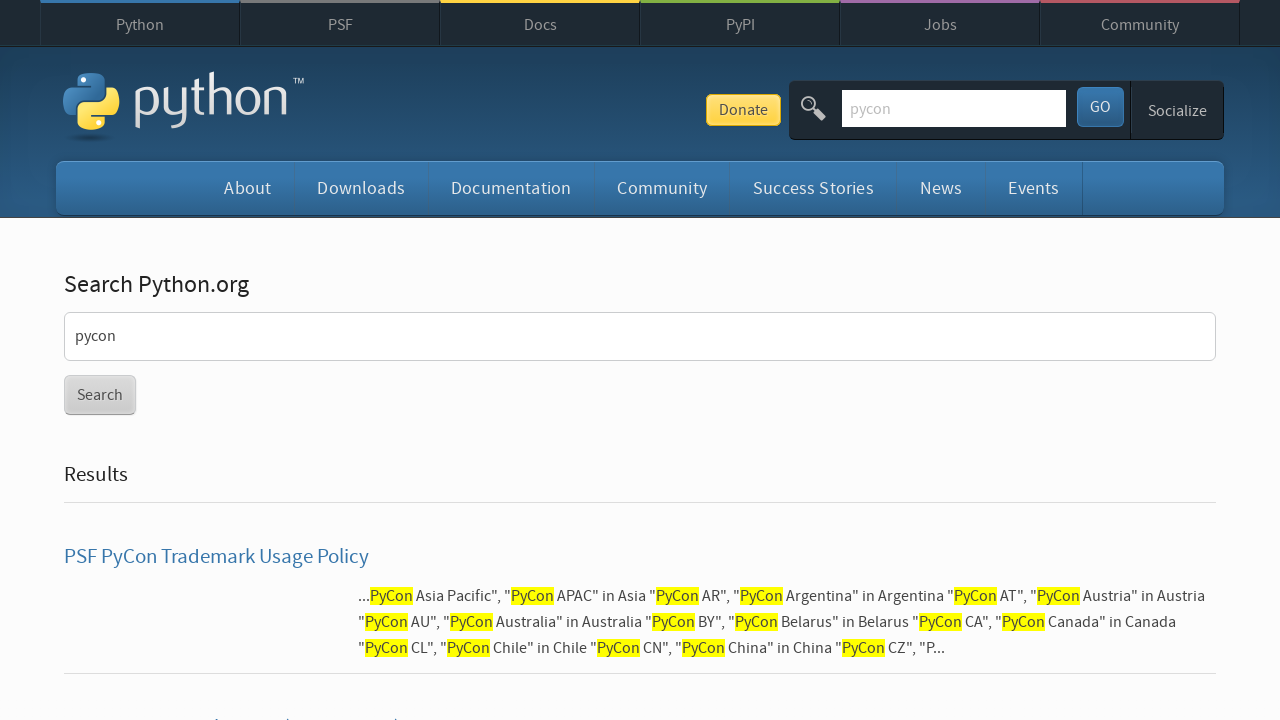

Page loaded and network became idle
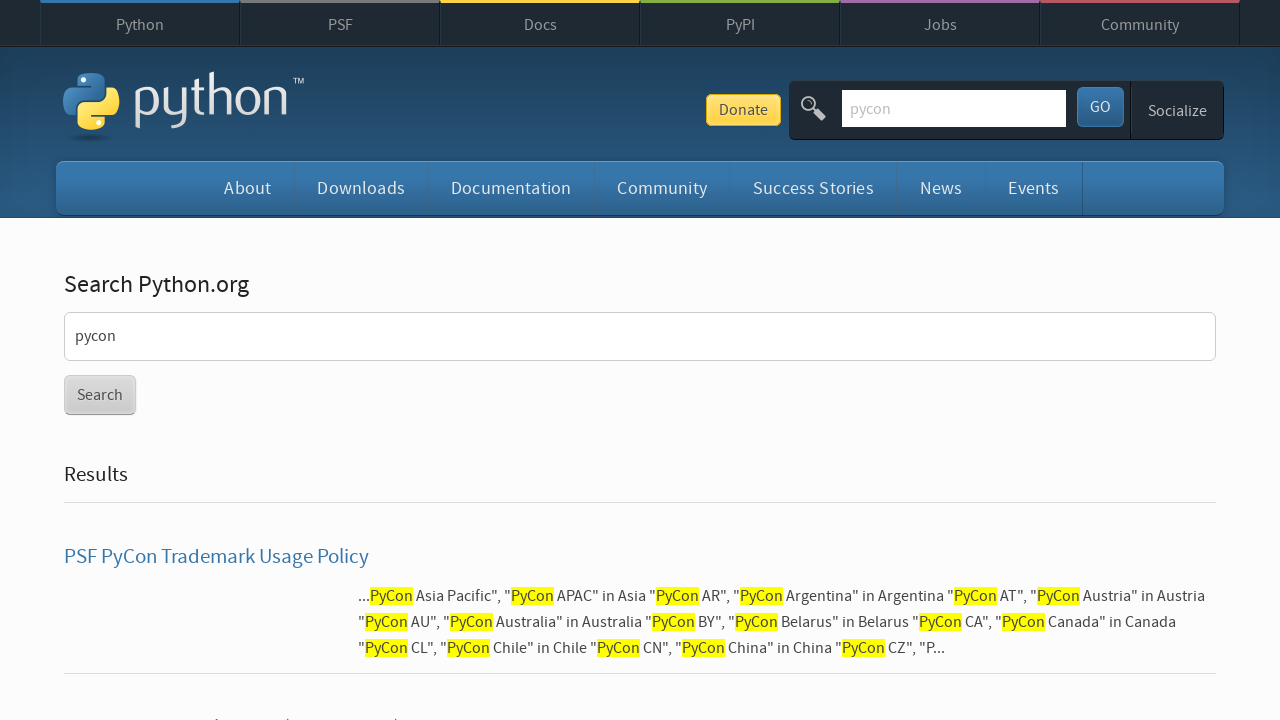

Verified search results were returned (no 'No results found' message)
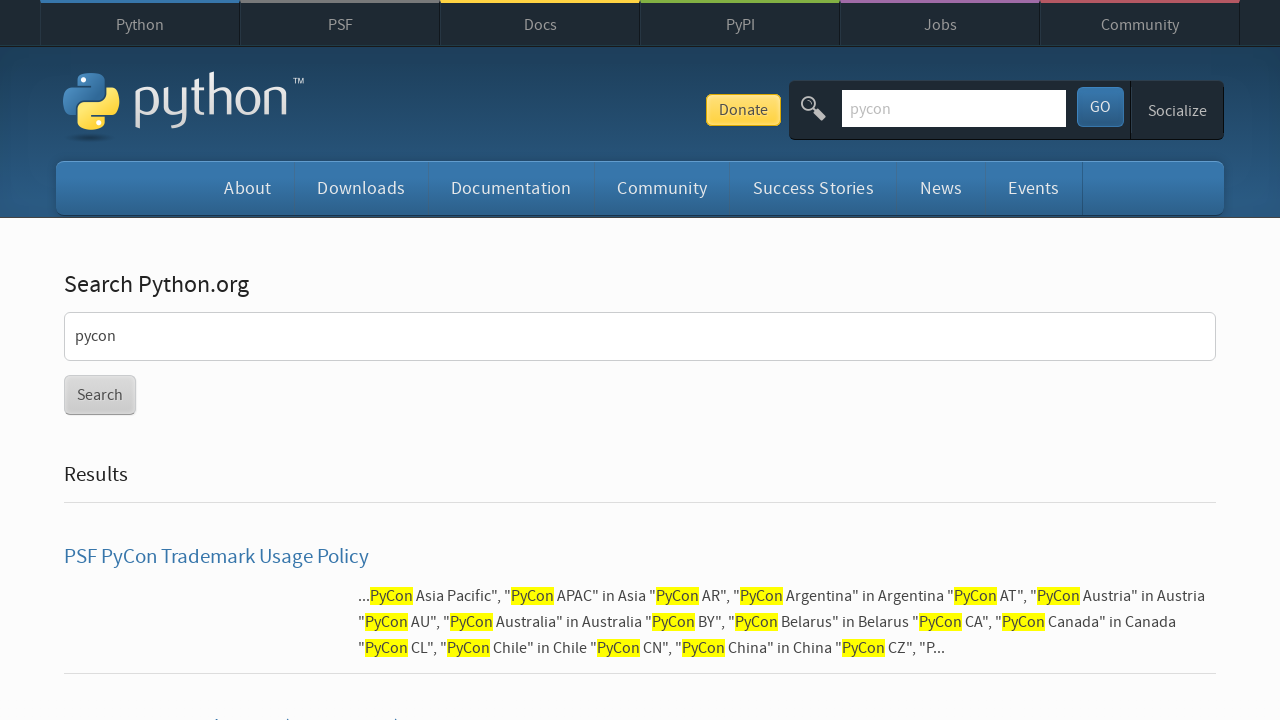

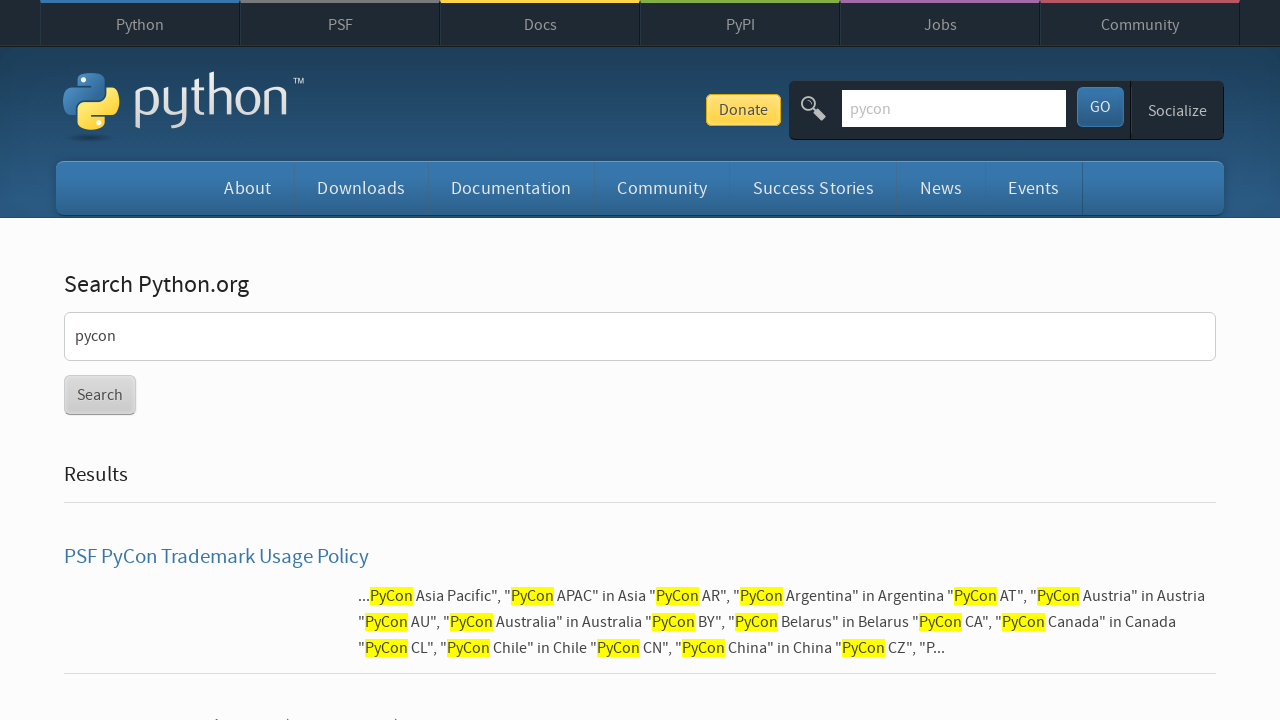